Tests confirmation alert functionality by clicking a button to trigger a confirmation alert, verifying its text, and accepting it

Starting URL: https://training-support.net/webelements/alerts

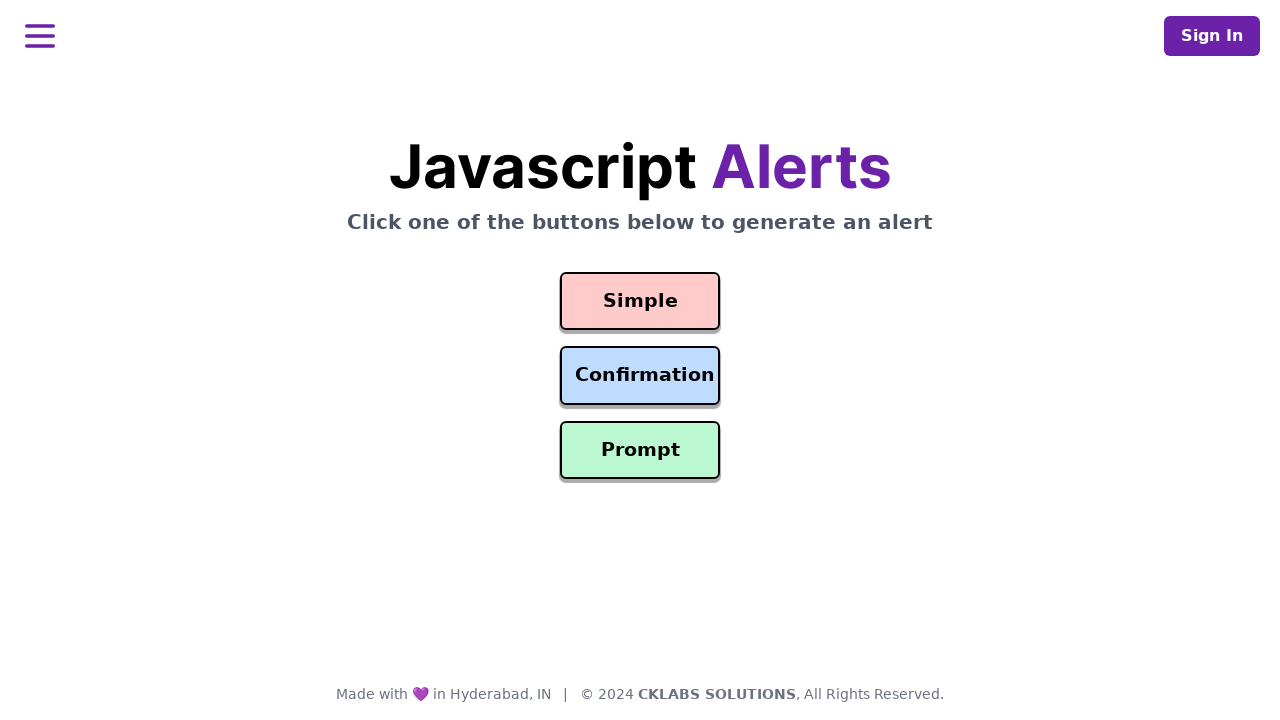

Clicked confirmation button to trigger alert at (640, 376) on #confirmation
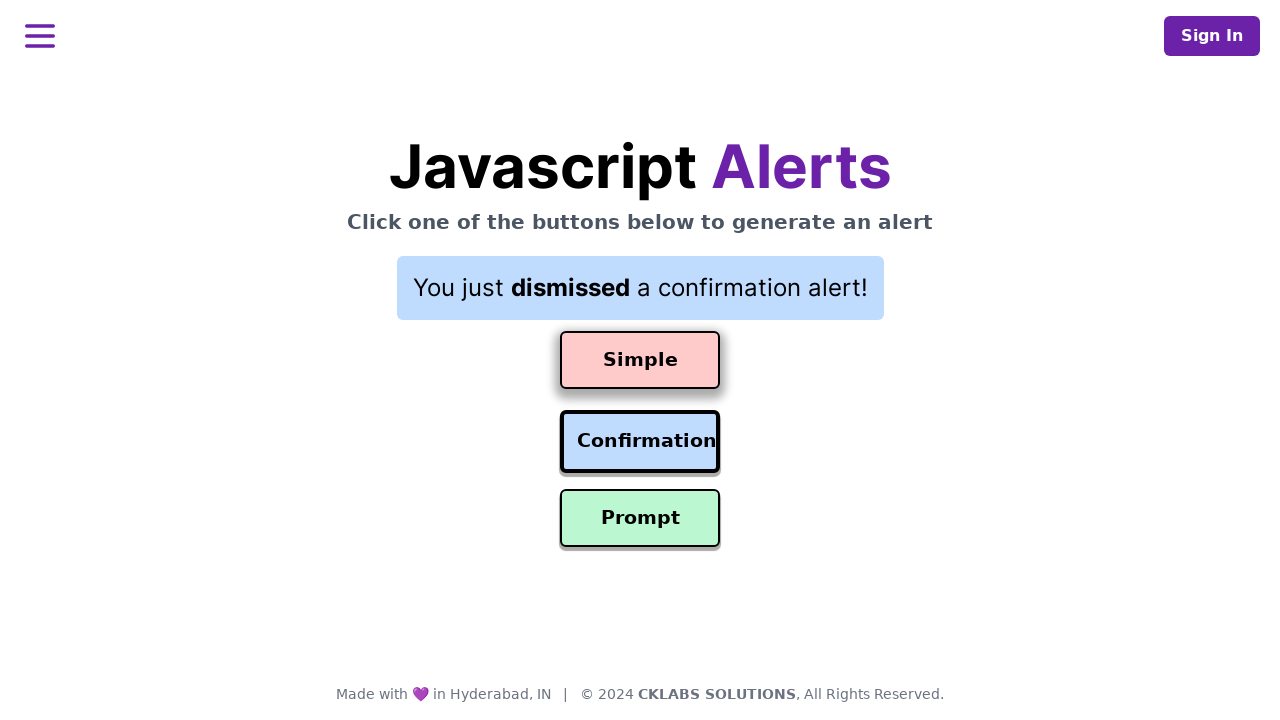

Set up dialog handler to accept confirmation alert
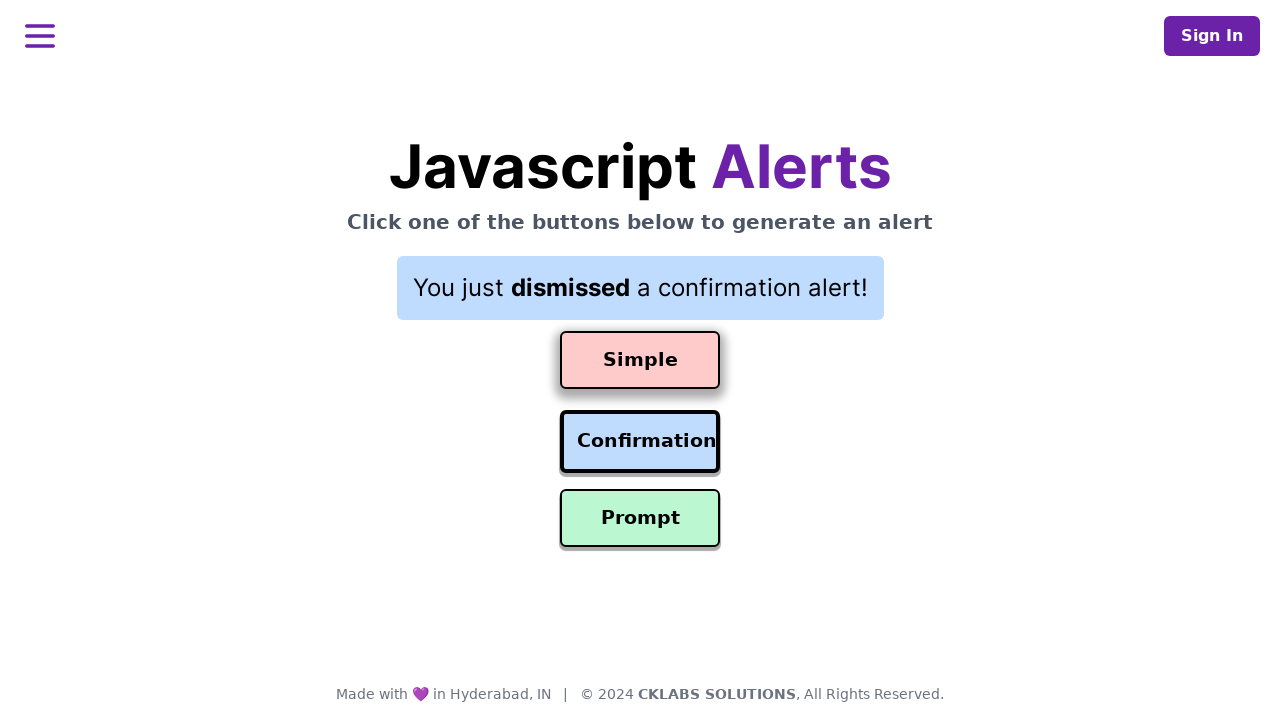

Waited 500ms for alert to be processed
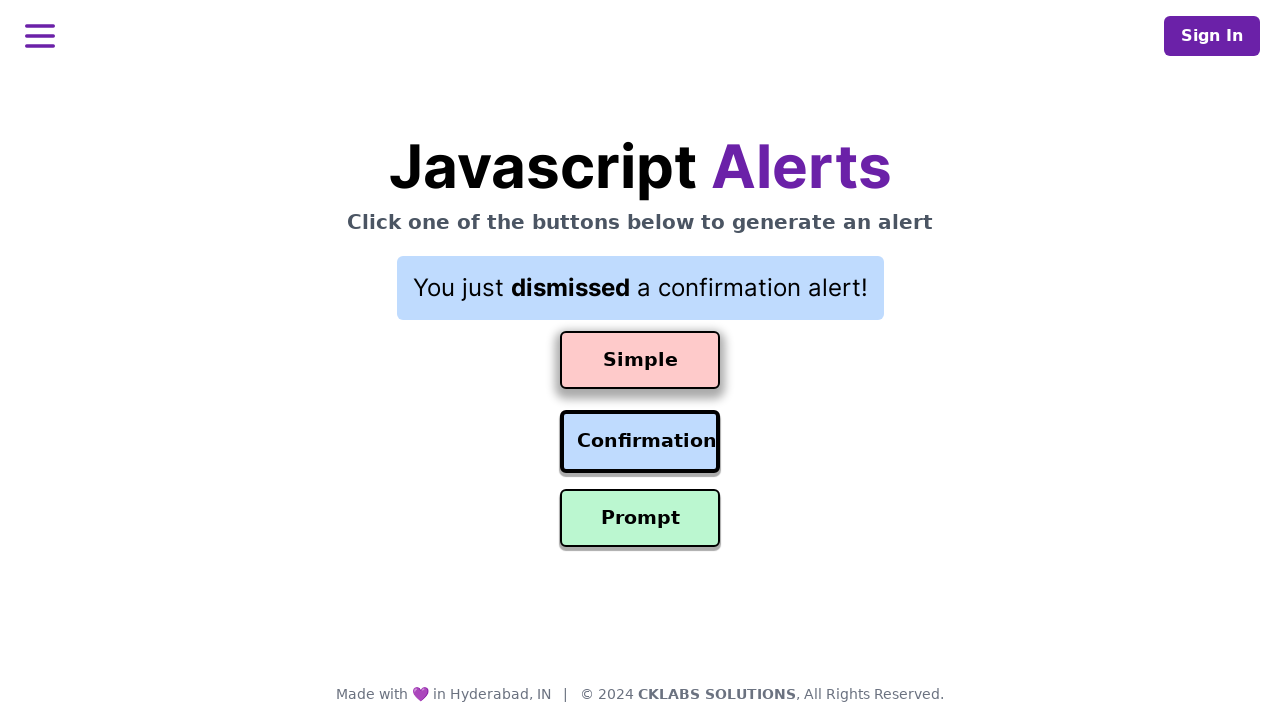

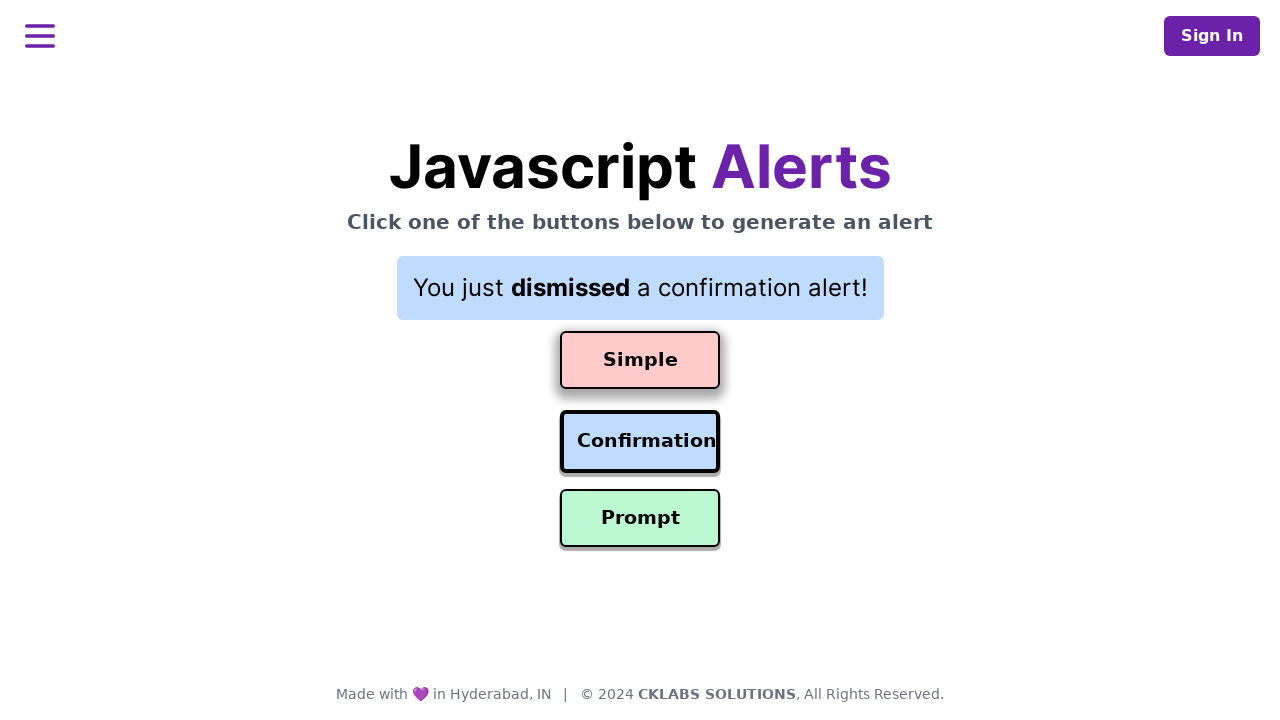